Tests JavaScript alert functionality by navigating to the alerts page, clicking an alert button, accepting it, and verifying the result

Starting URL: https://the-internet.herokuapp.com/

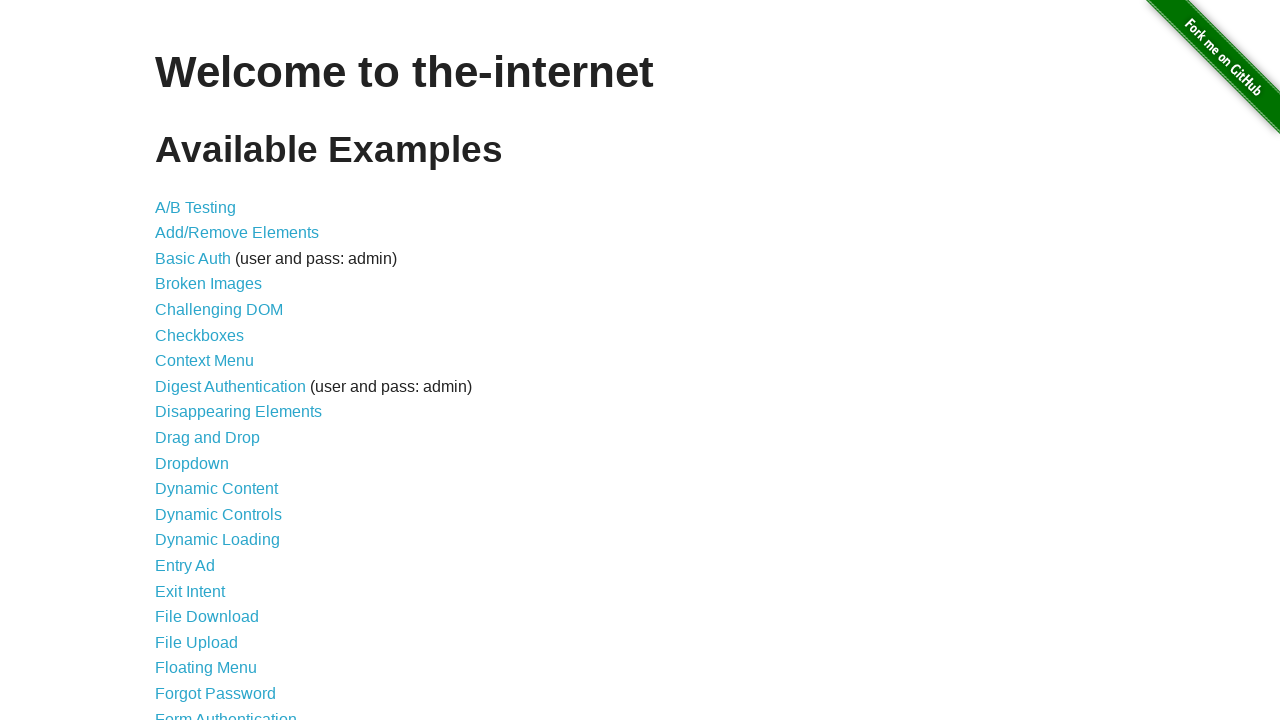

Clicked JavaScript Alerts link to navigate to alerts page at (214, 361) on text=JavaScript Alerts
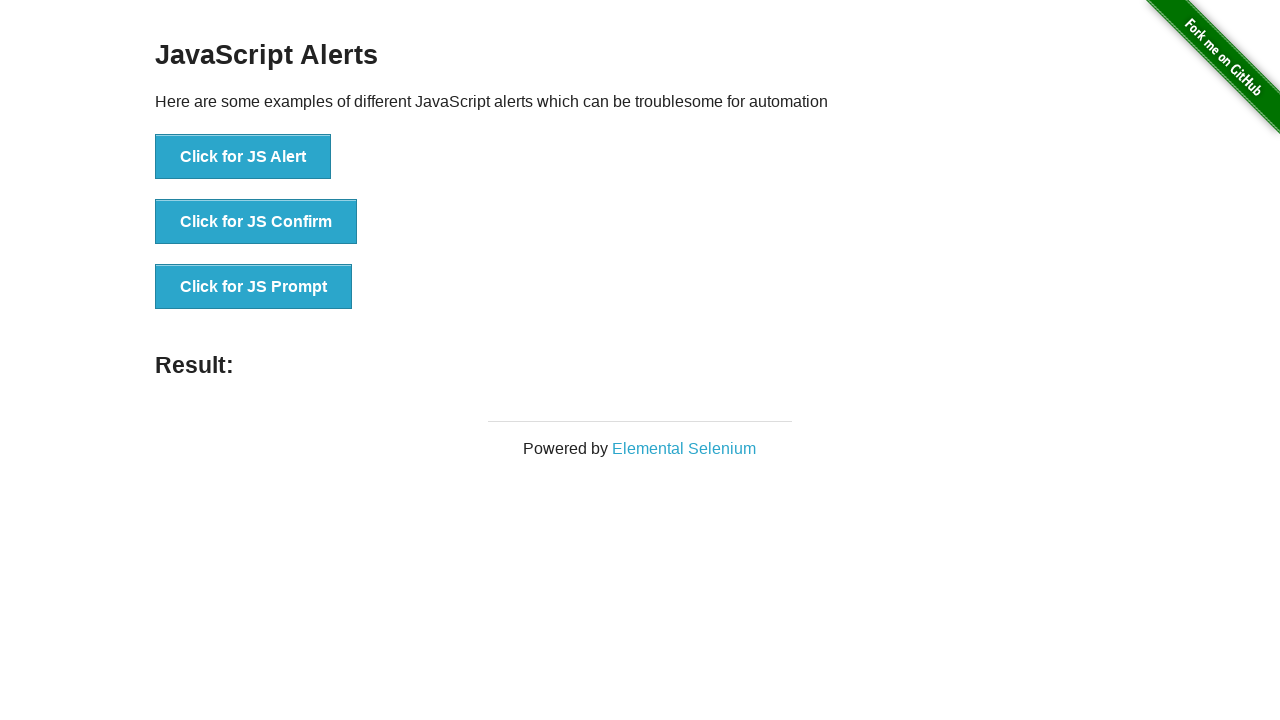

Clicked the JS Alert button at (243, 157) on xpath=//button[.='Click for JS Alert']
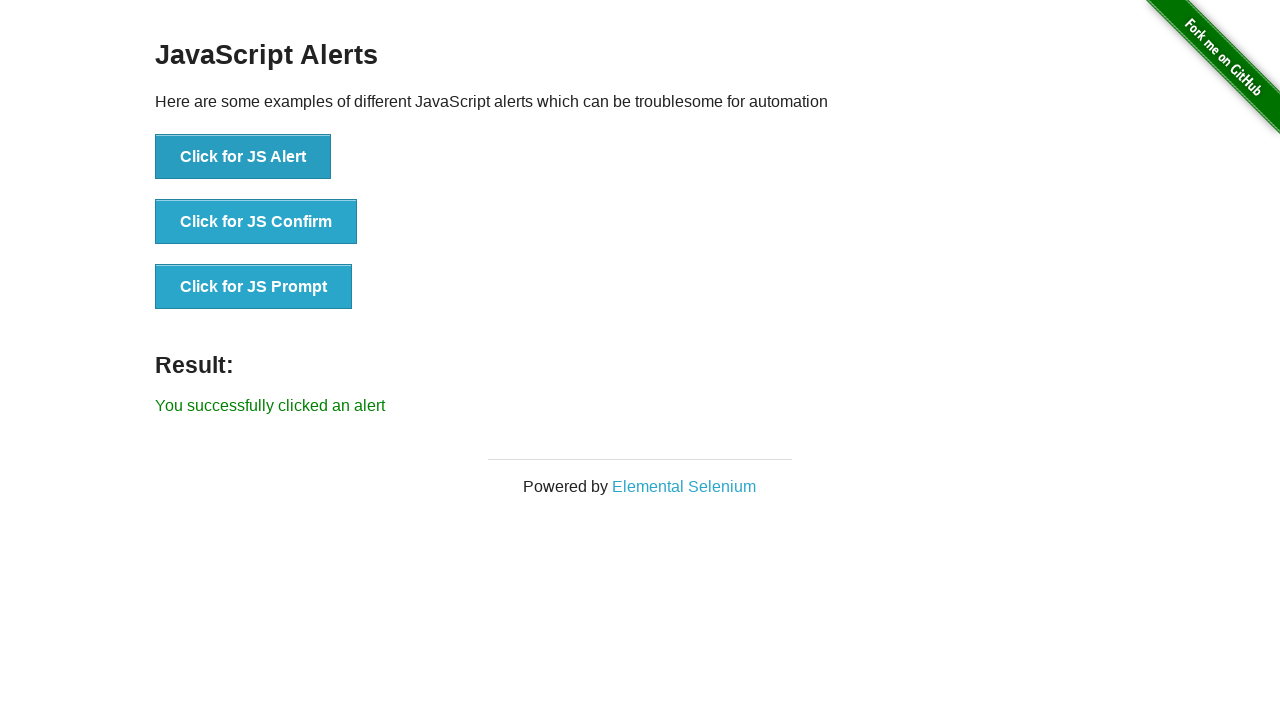

Set up dialog handler to accept alerts
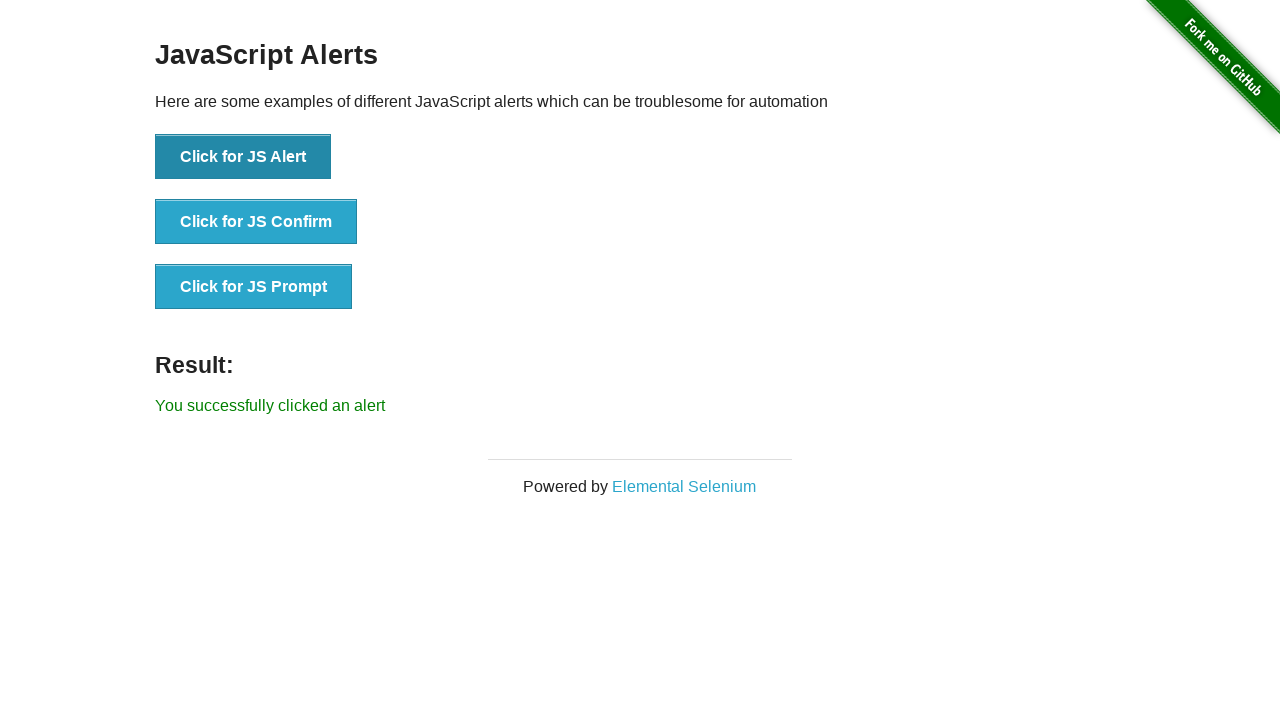

Clicked the JS Alert button again to trigger dialog at (243, 157) on xpath=//button[.='Click for JS Alert']
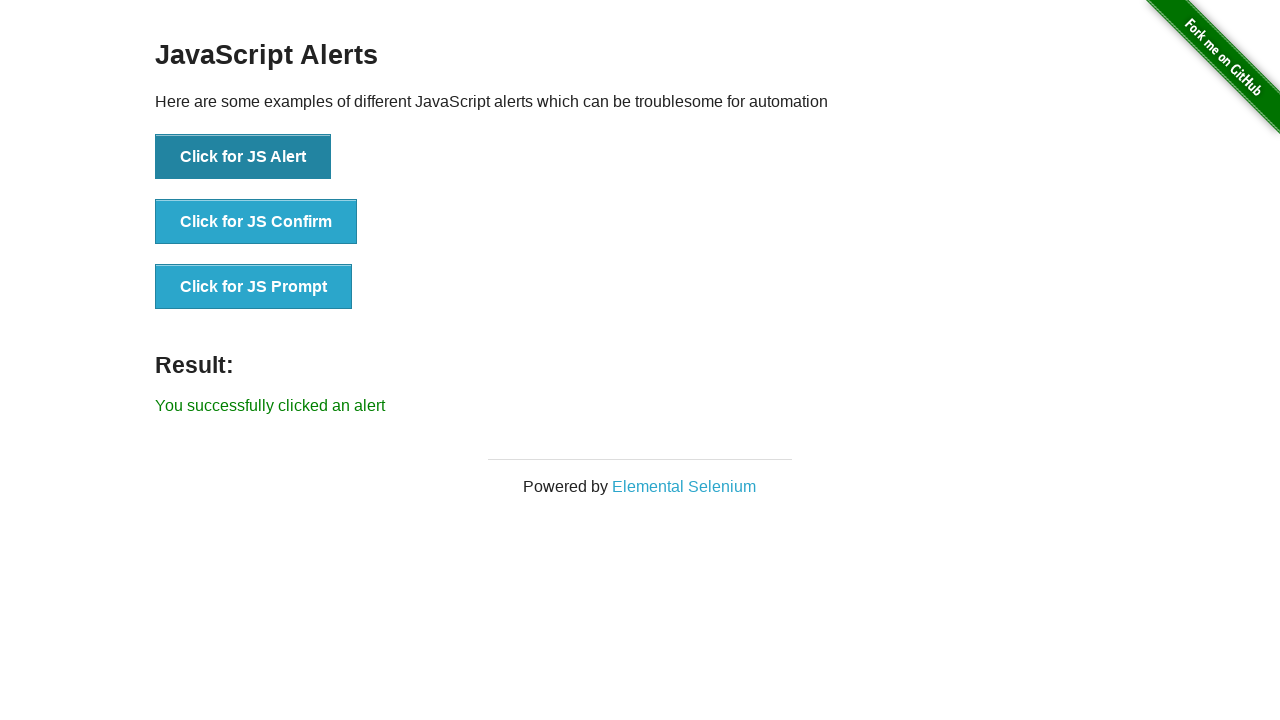

Result element loaded and is visible
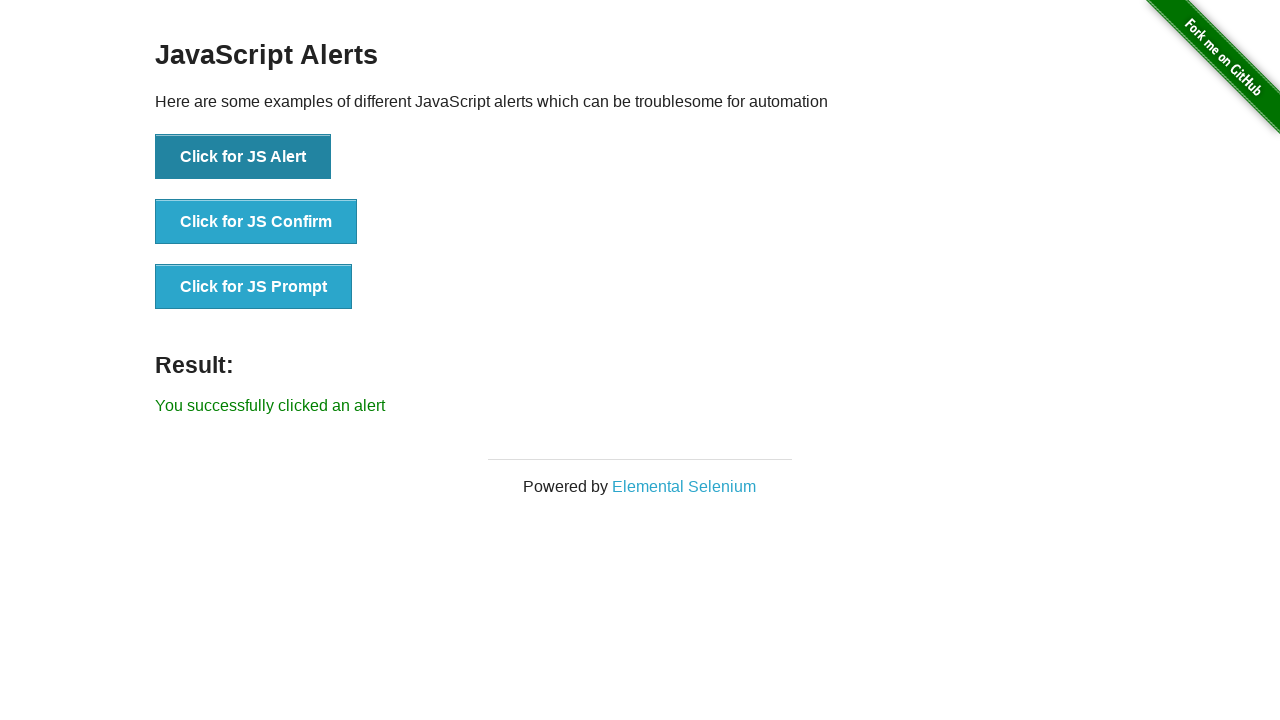

Verified that alert was successfully accepted with correct result message
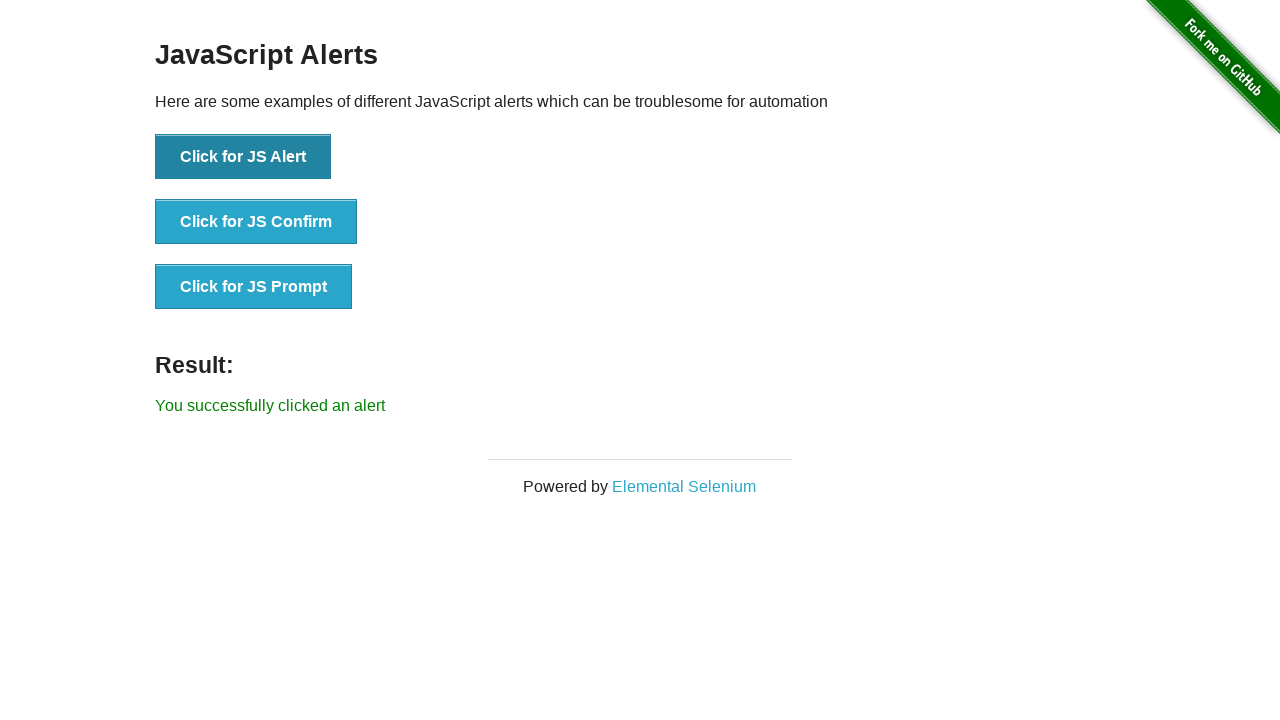

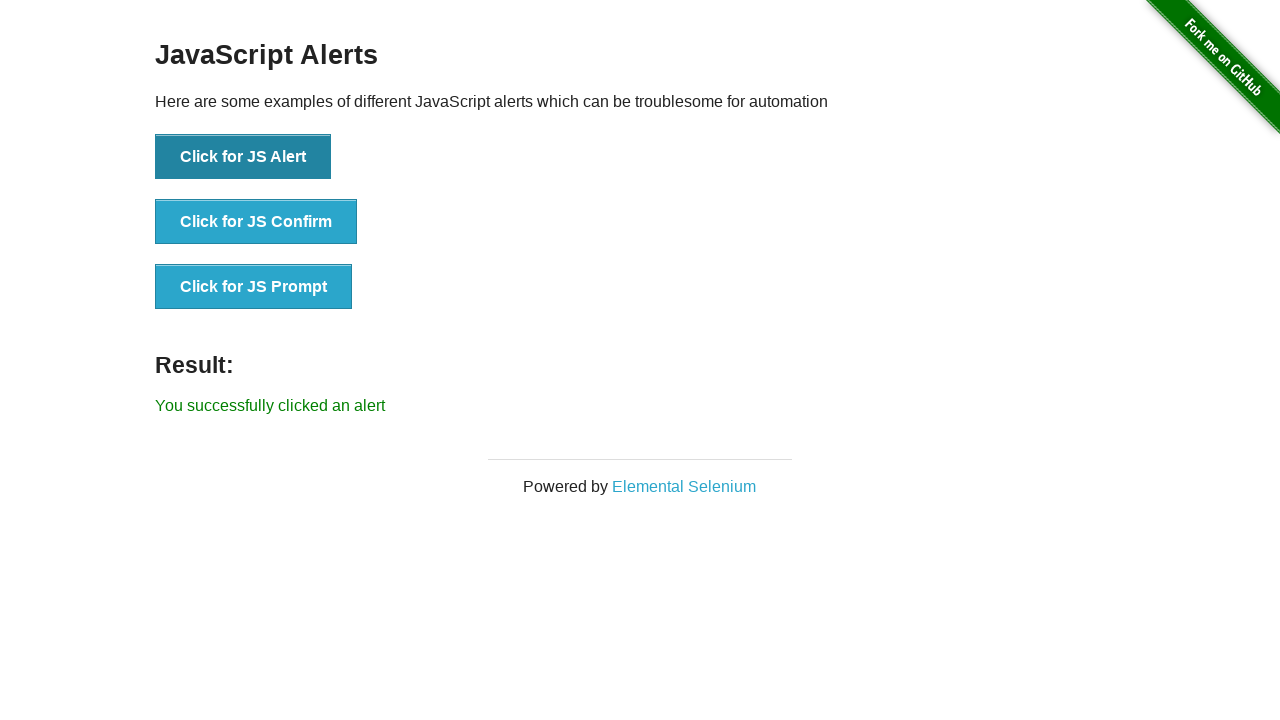